Tests list sorting functionality by dragging and dropping list items to reorder them

Starting URL: https://demoqa.com/sortable

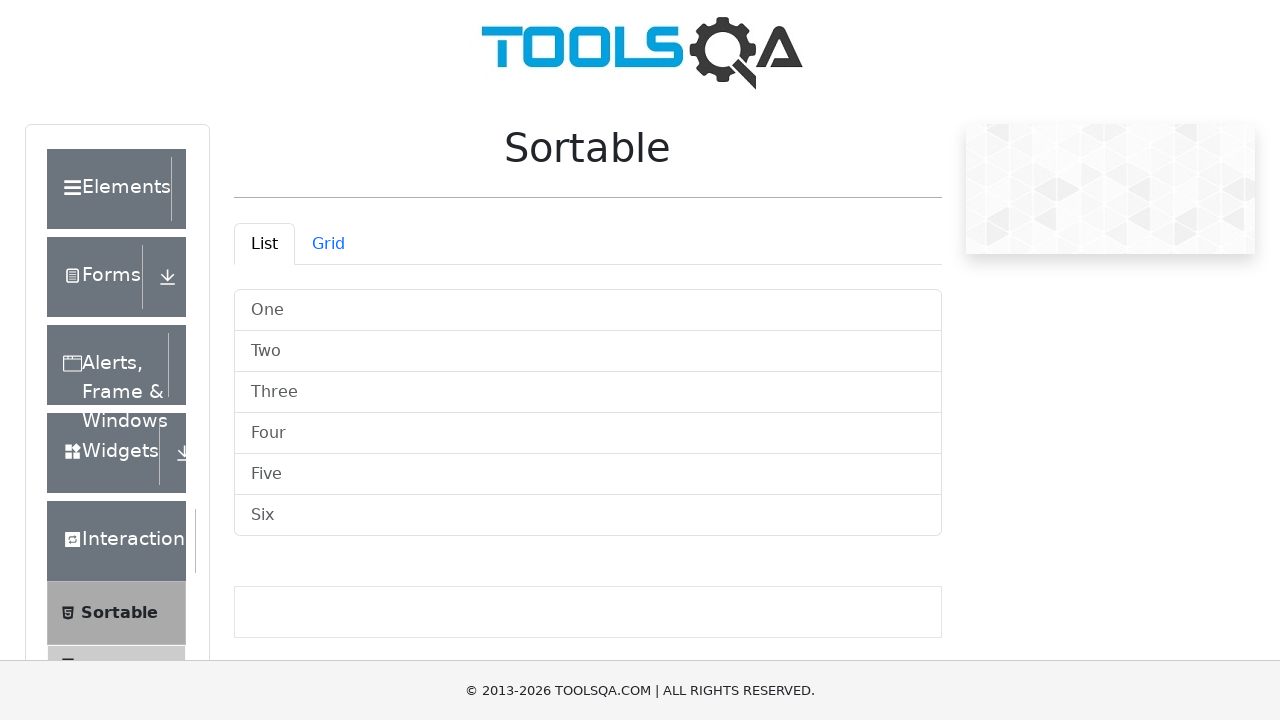

Scrolled to list tab into view
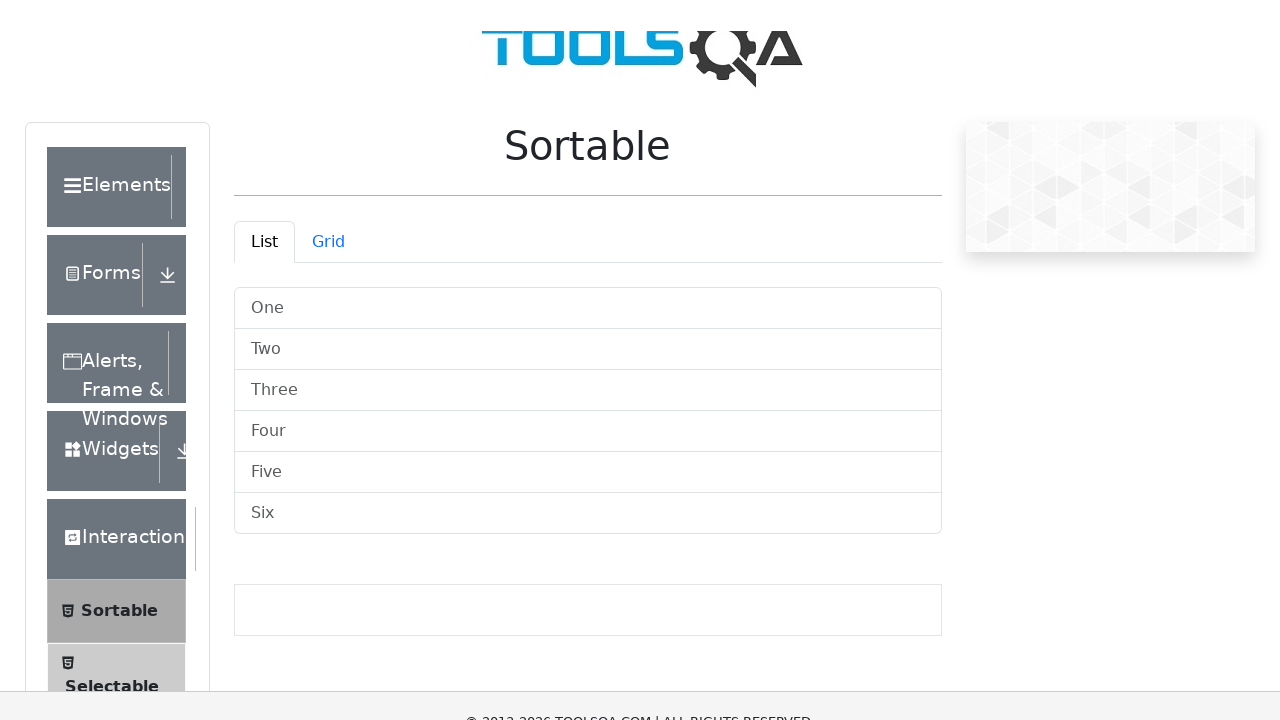

Clicked list tab to activate it at (264, 21) on #demo-tab-list
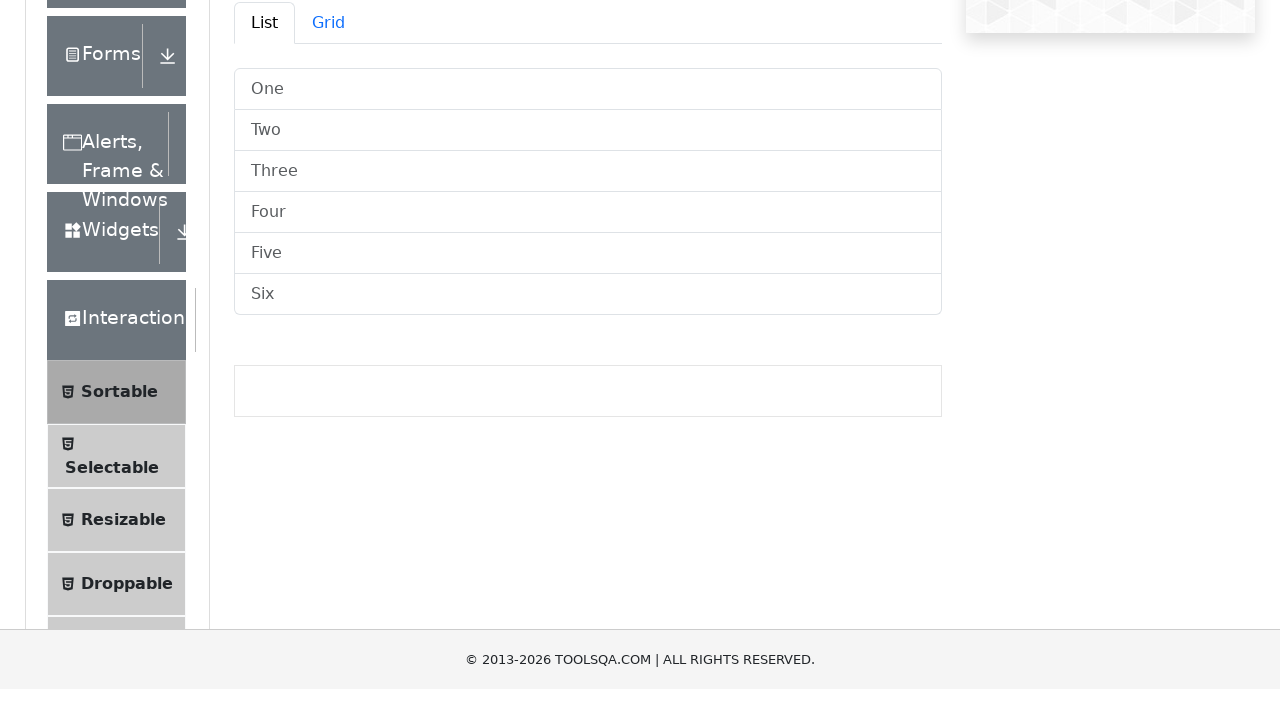

Located all list items
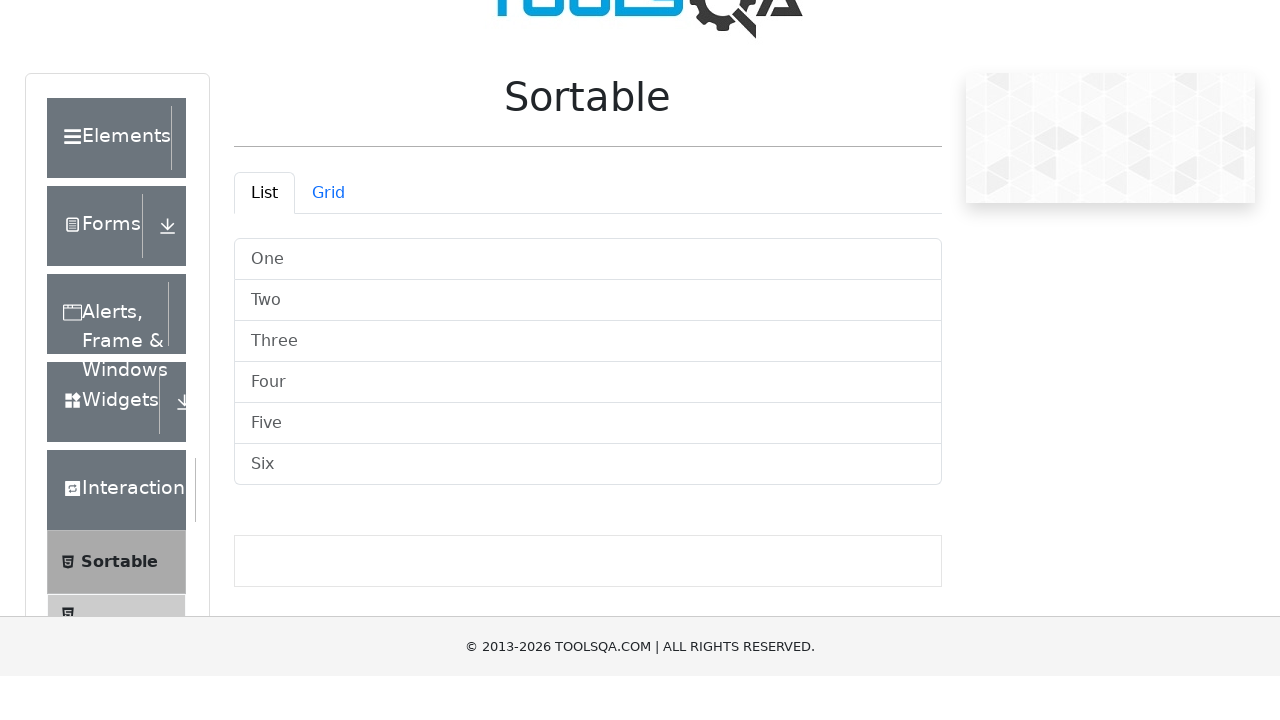

Selected first list item
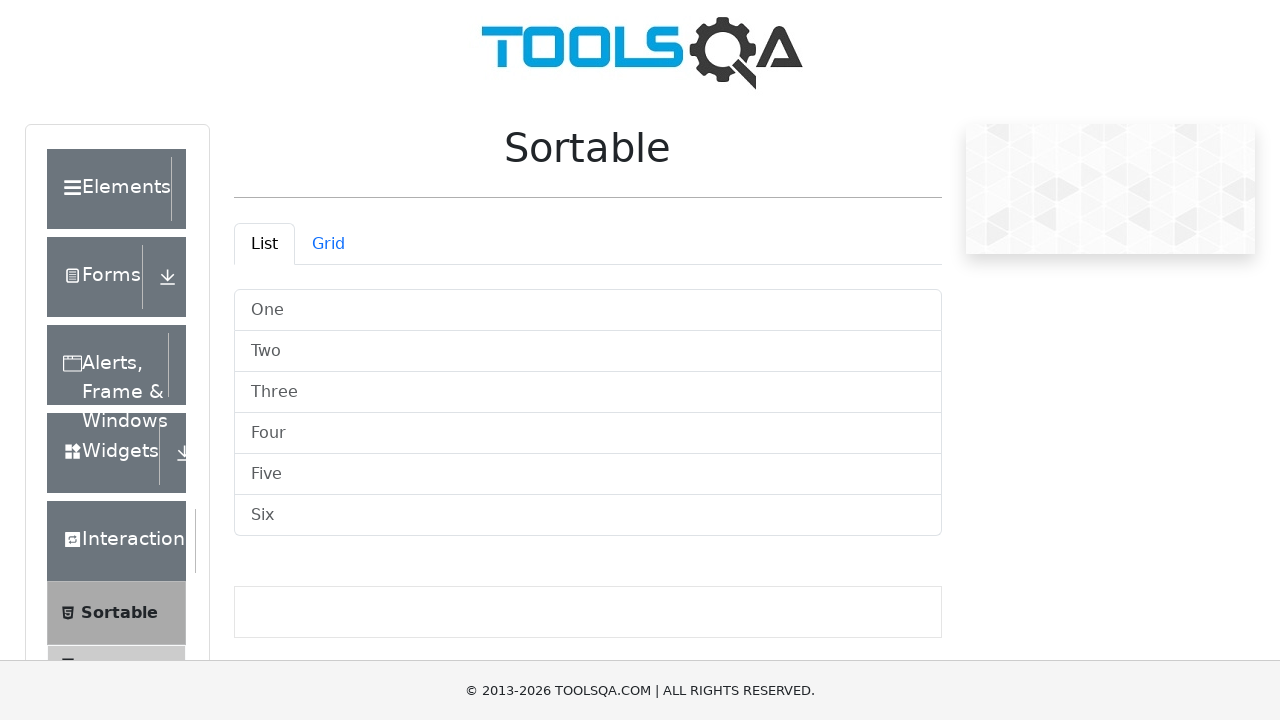

Selected fourth list item as drop target
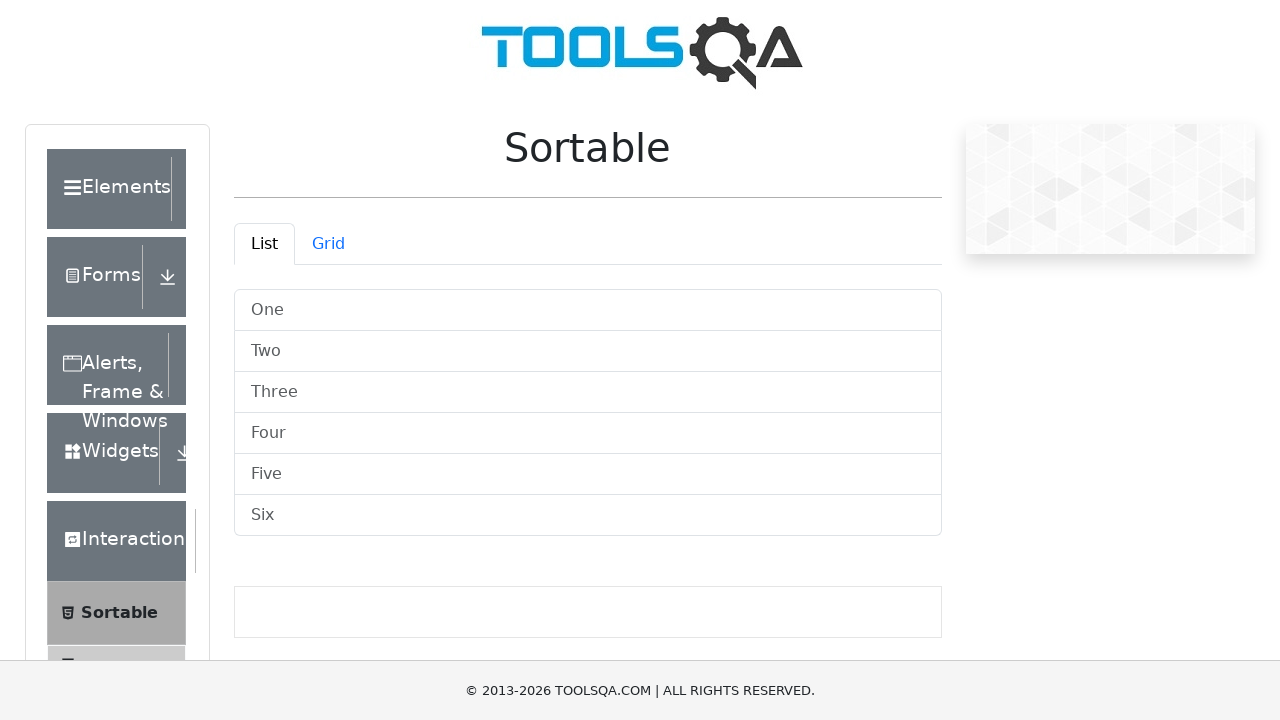

Dragged first item to fourth item position to reorder list at (588, 434)
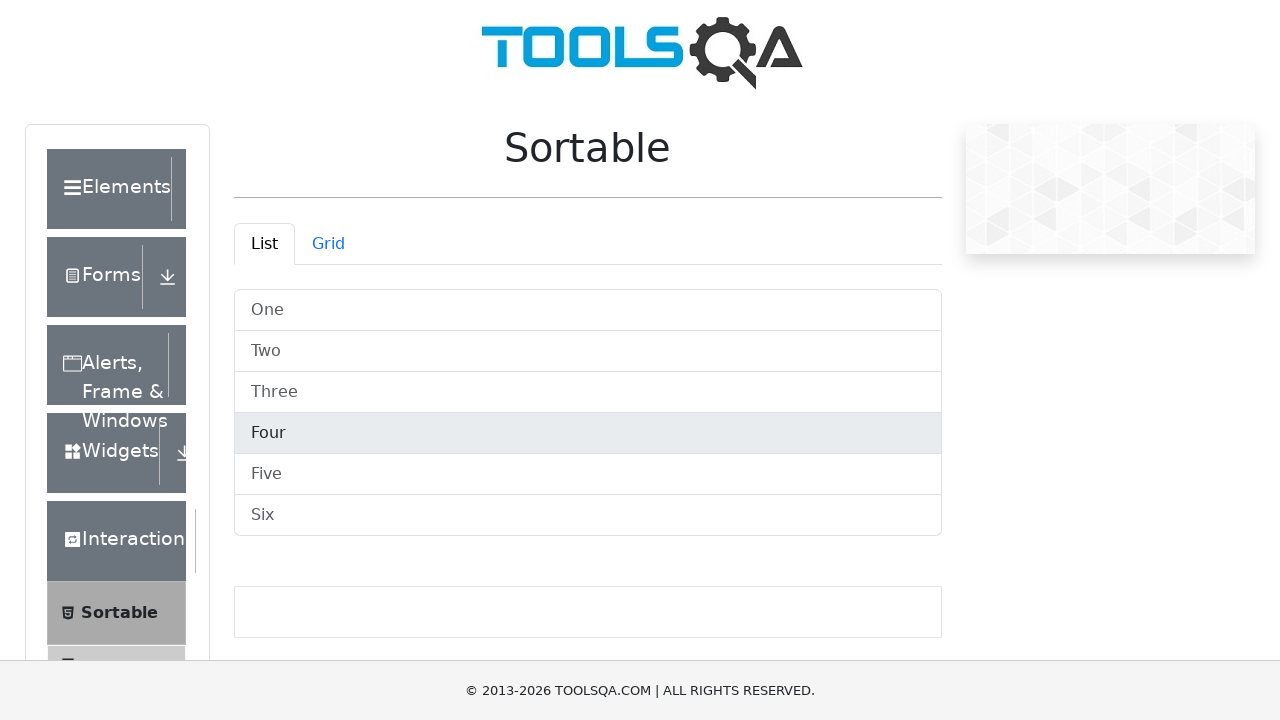

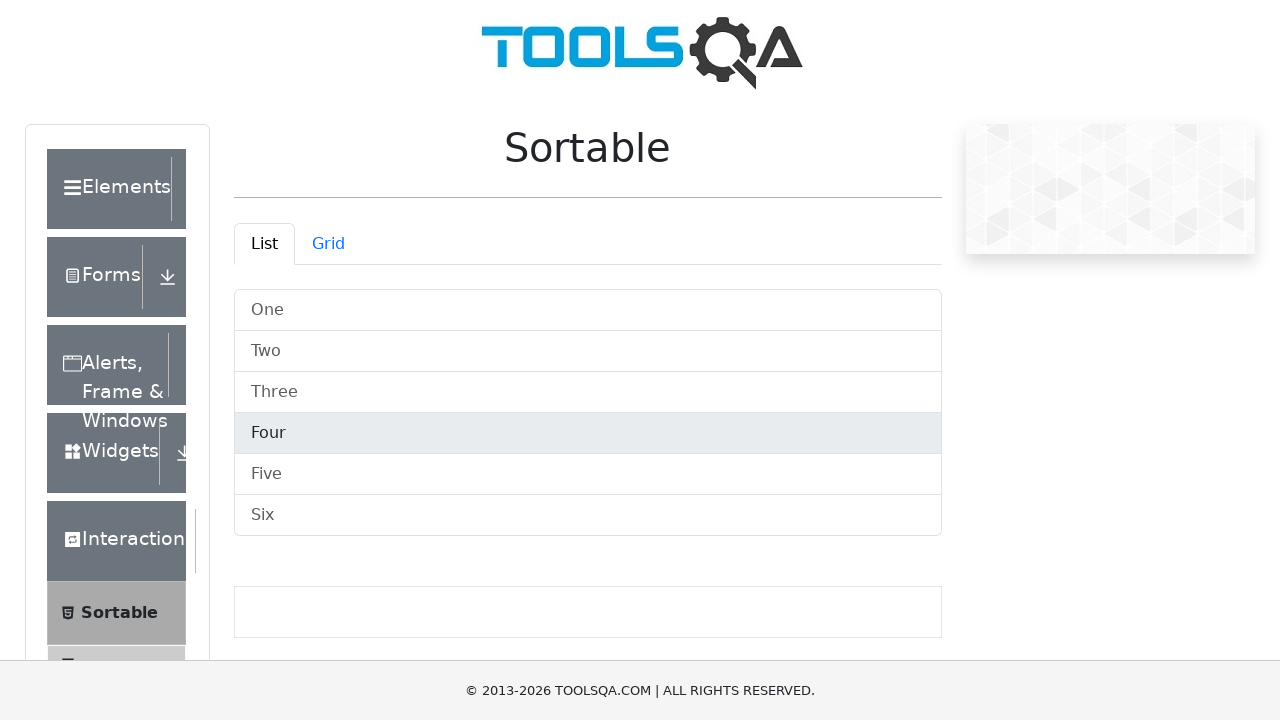